Tests deleting an event by first creating one, then clicking the delete icon and verifying the event count decreases

Starting URL: https://s2310455014.github.io/vue-event-inviter/#/

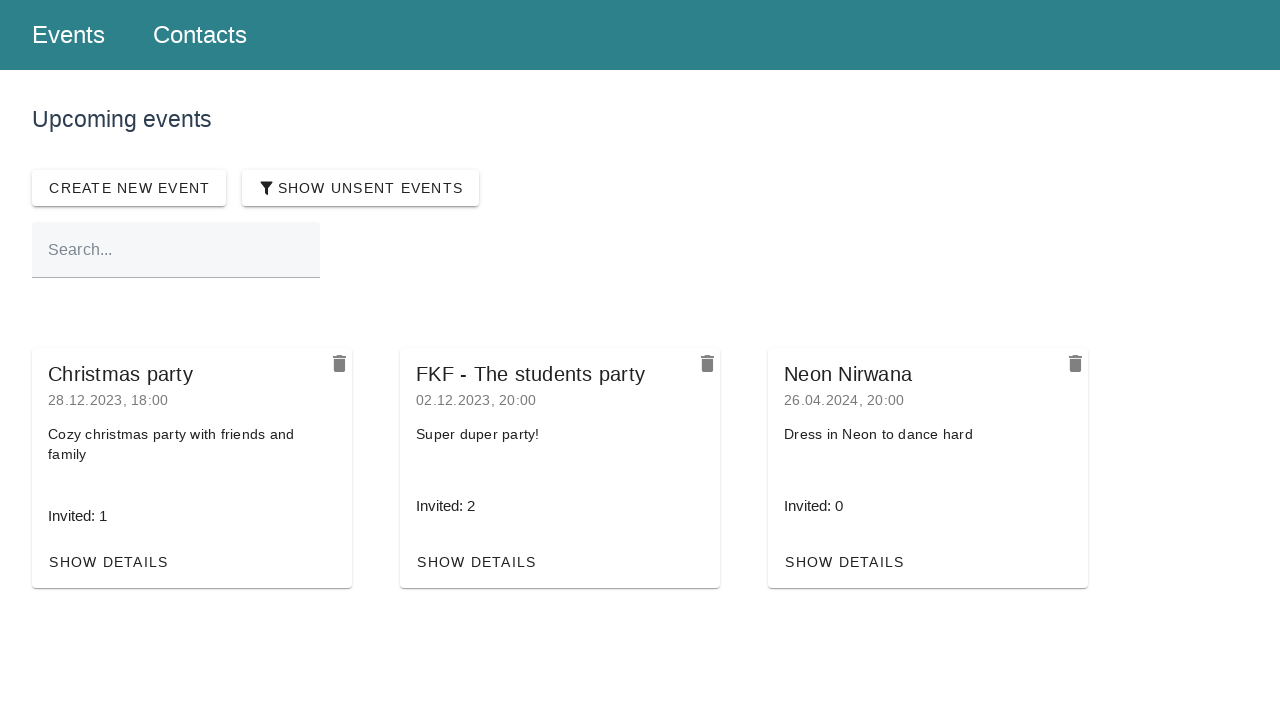

Clicked 'Create new event' button to open modal at (129, 188) on internal:text="Create new event"i
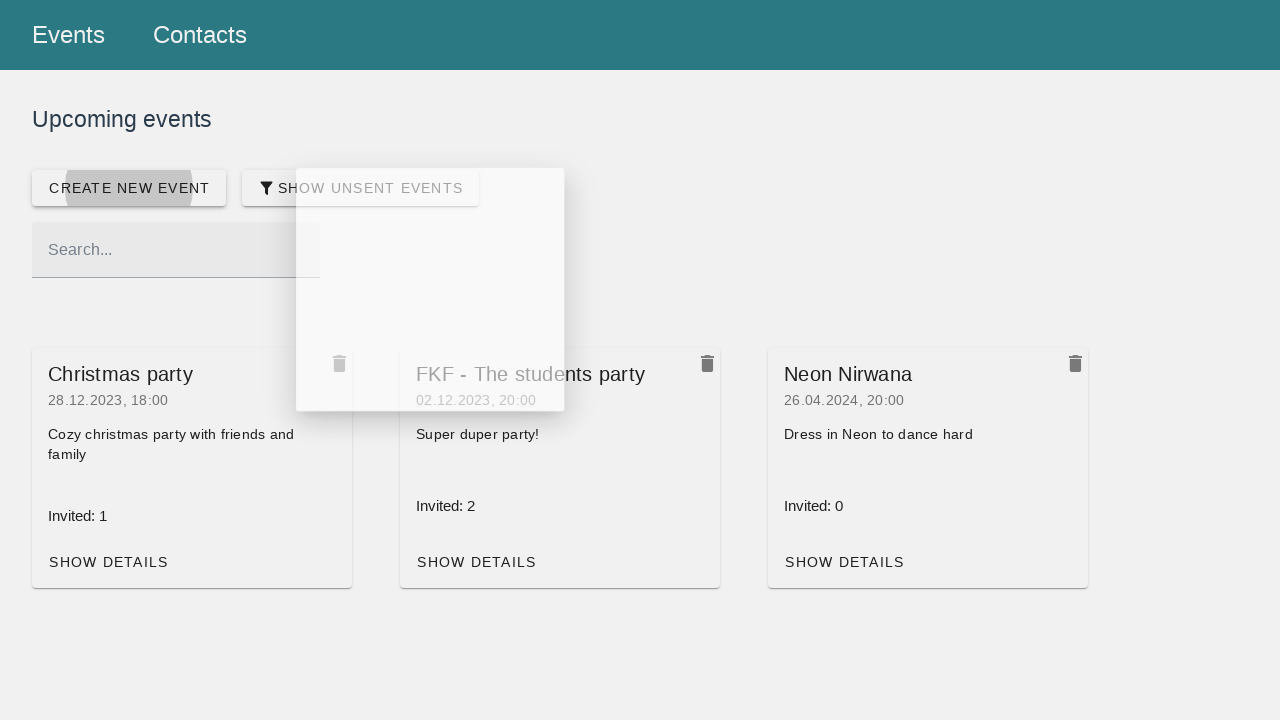

Filled event name with 'Test Event' on [data-testid="name"] input
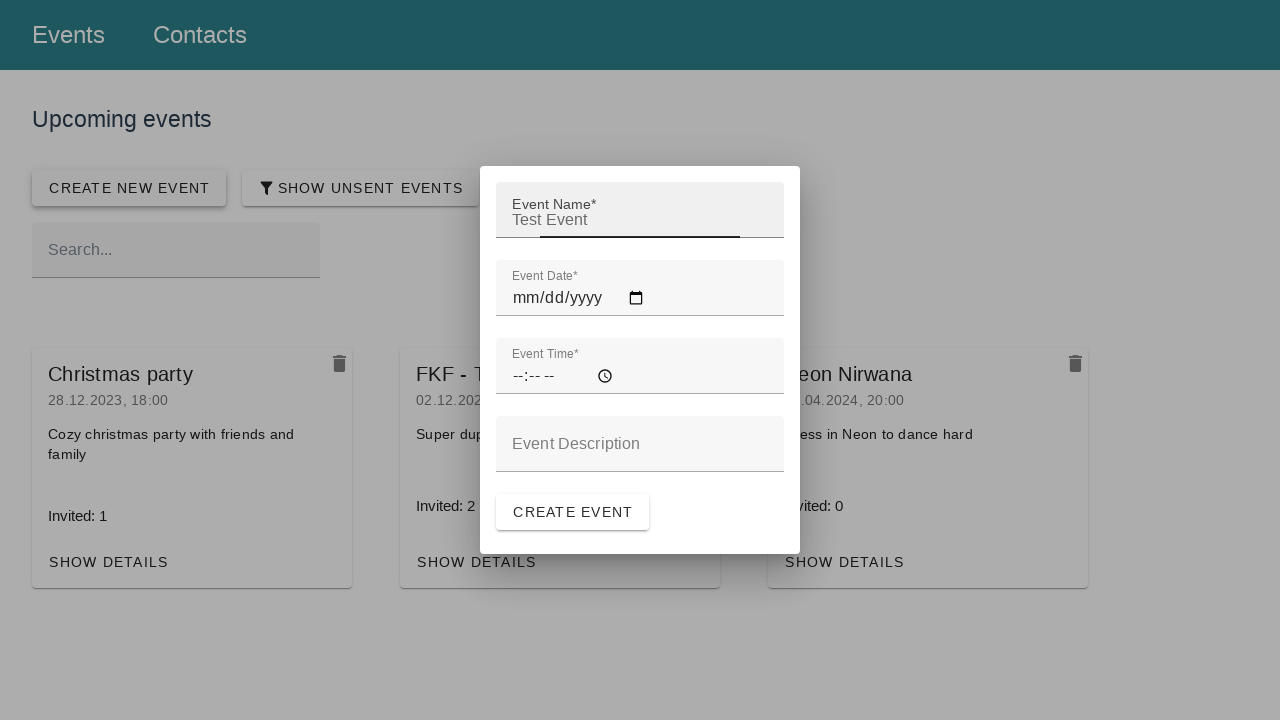

Filled event date with '2022-01-01' on [data-testid="date"] input
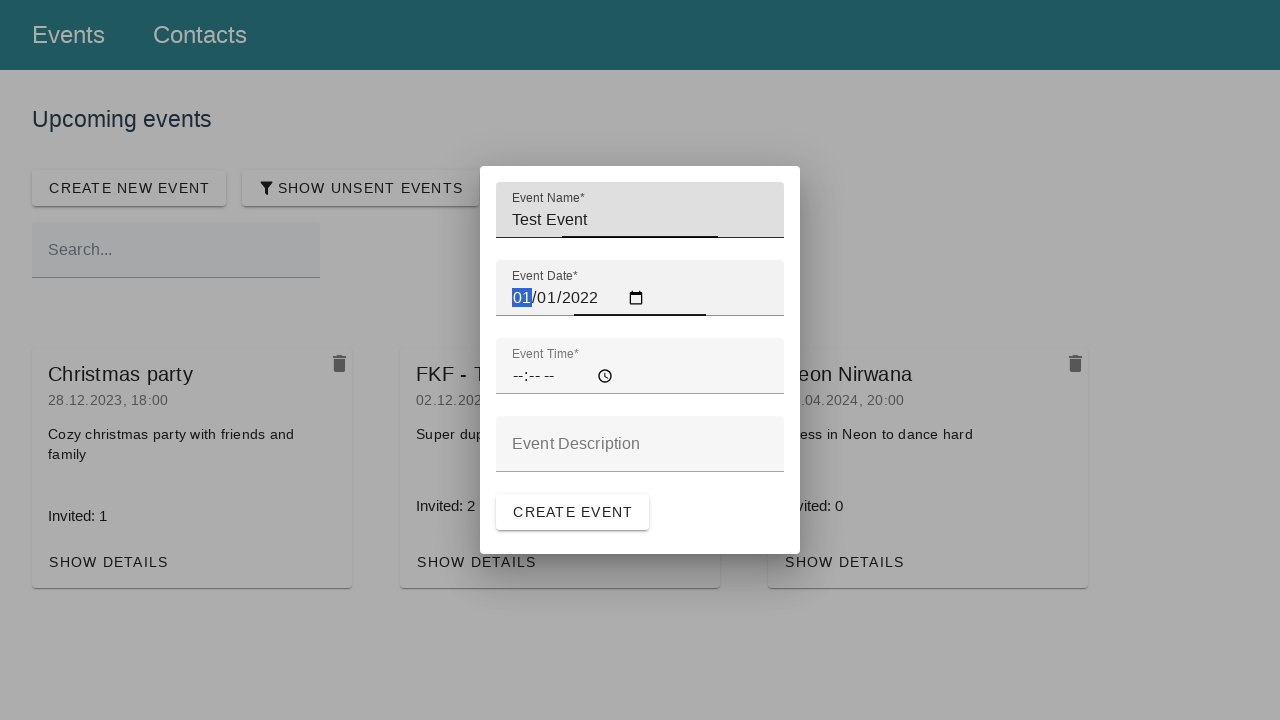

Filled event time with '12:00' on [data-testid="time"] input
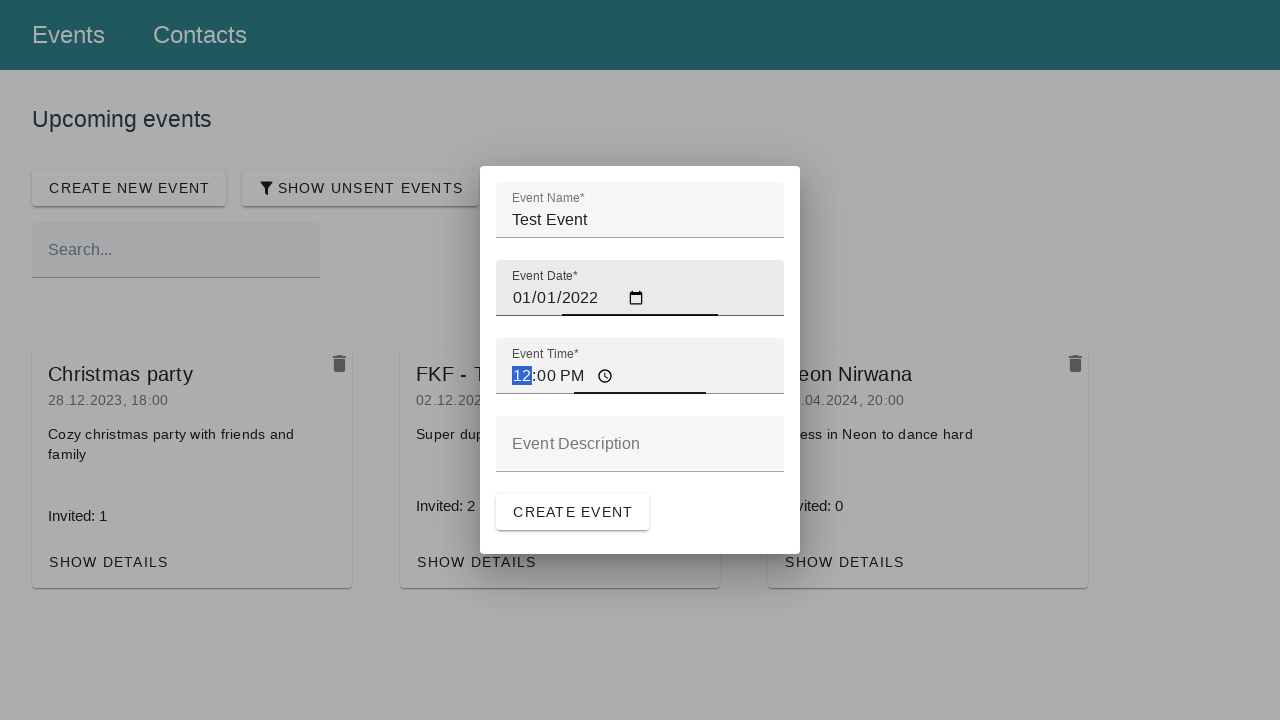

Filled event description with 'Test Description' on [data-testid="descr"] input
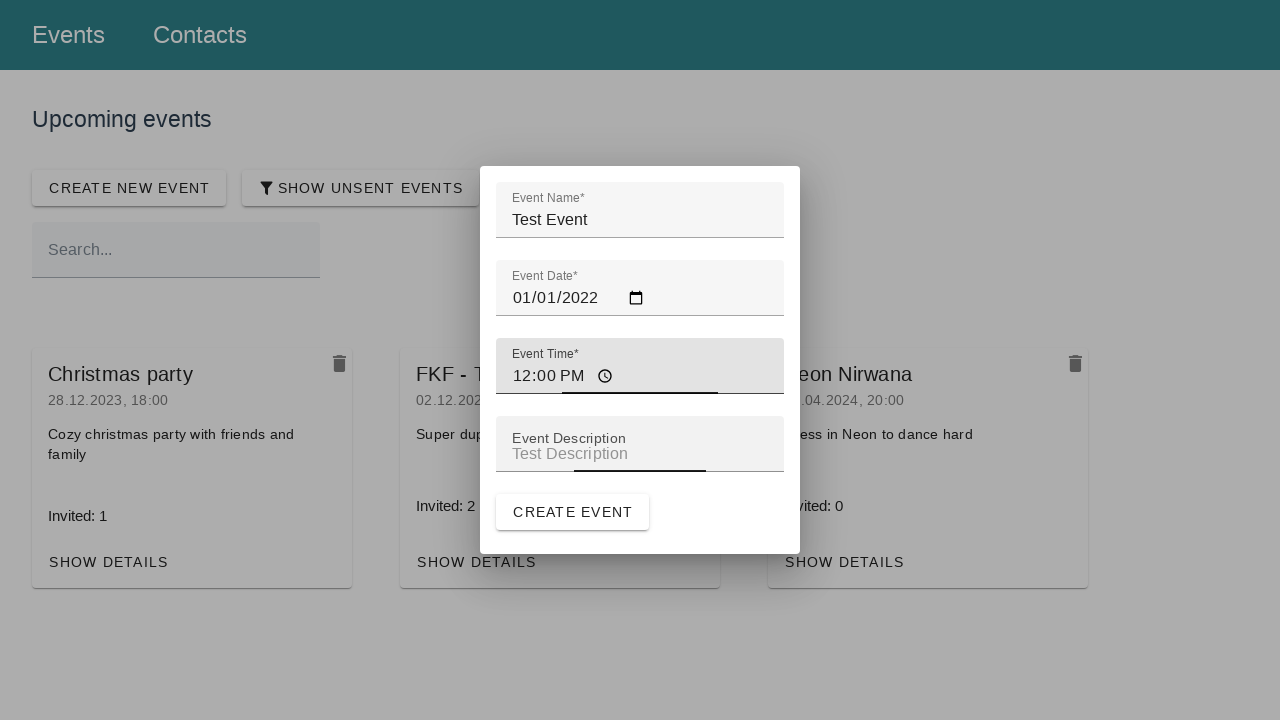

Clicked 'Create Event' button to submit form at (573, 512) on internal:text="Create Event"i
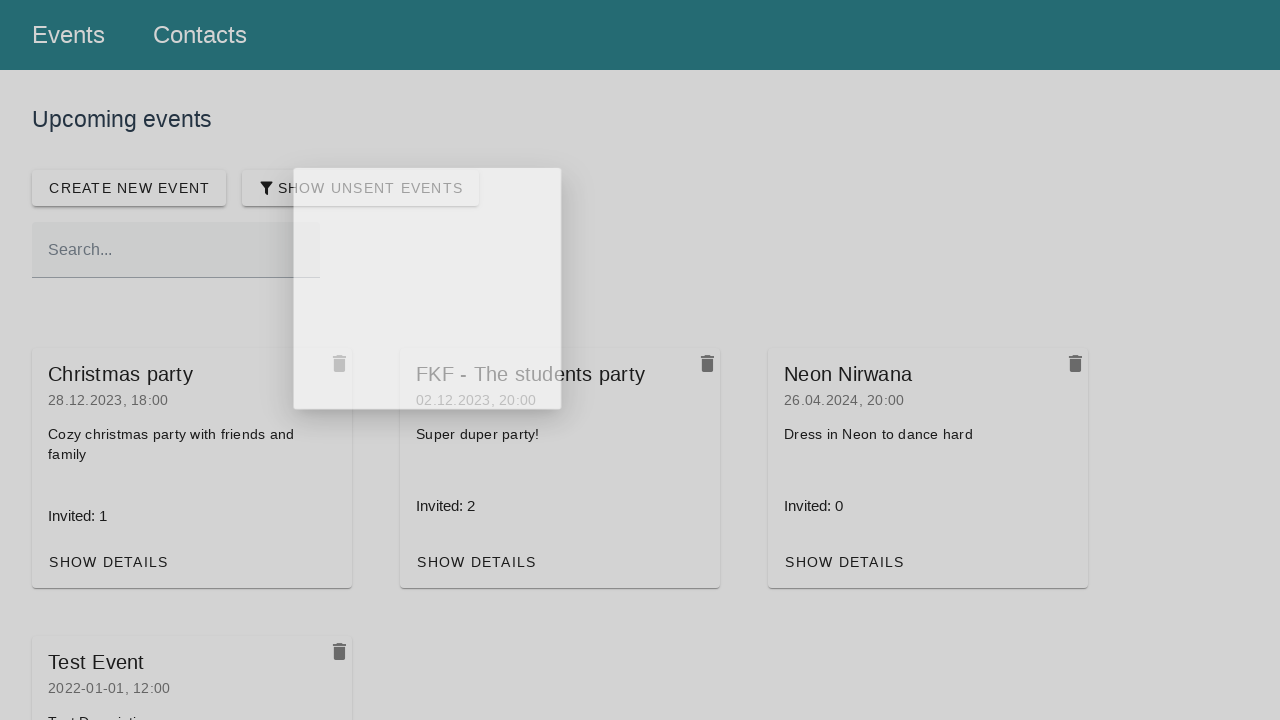

Validation message disappeared, event created successfully
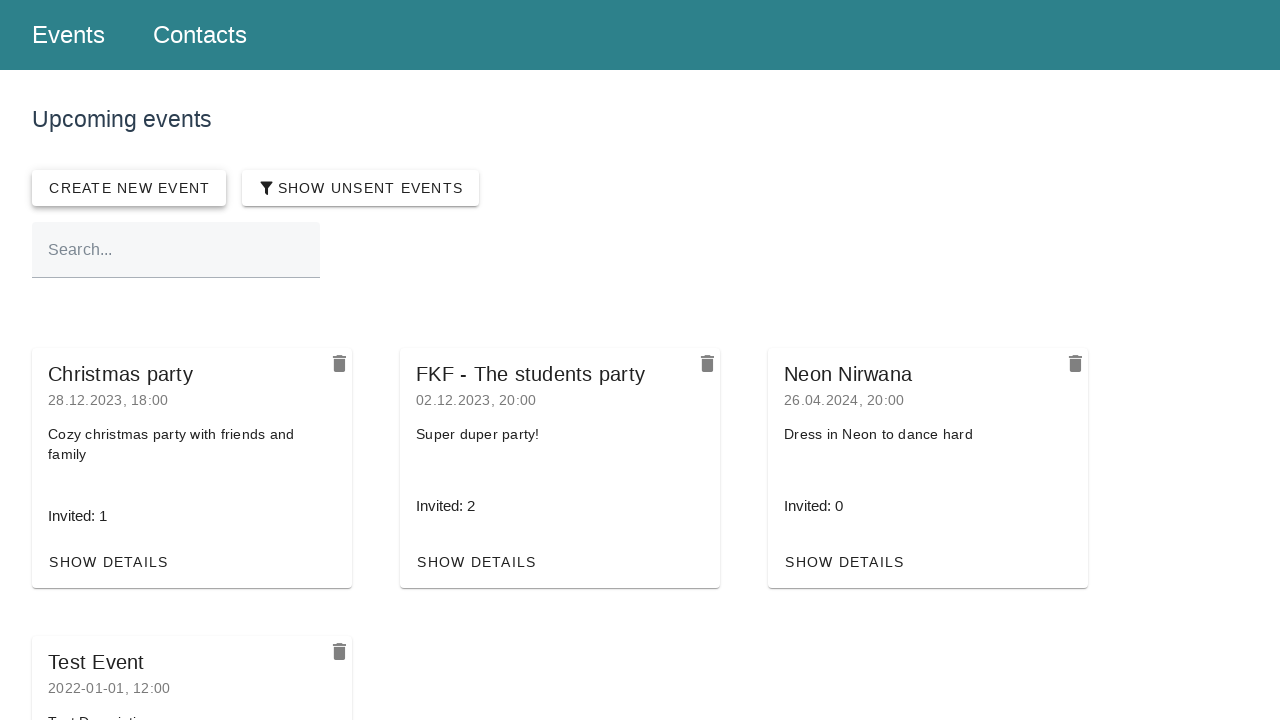

Clicked delete icon on the last event at (339, 652) on .delete-icon >> nth=-1
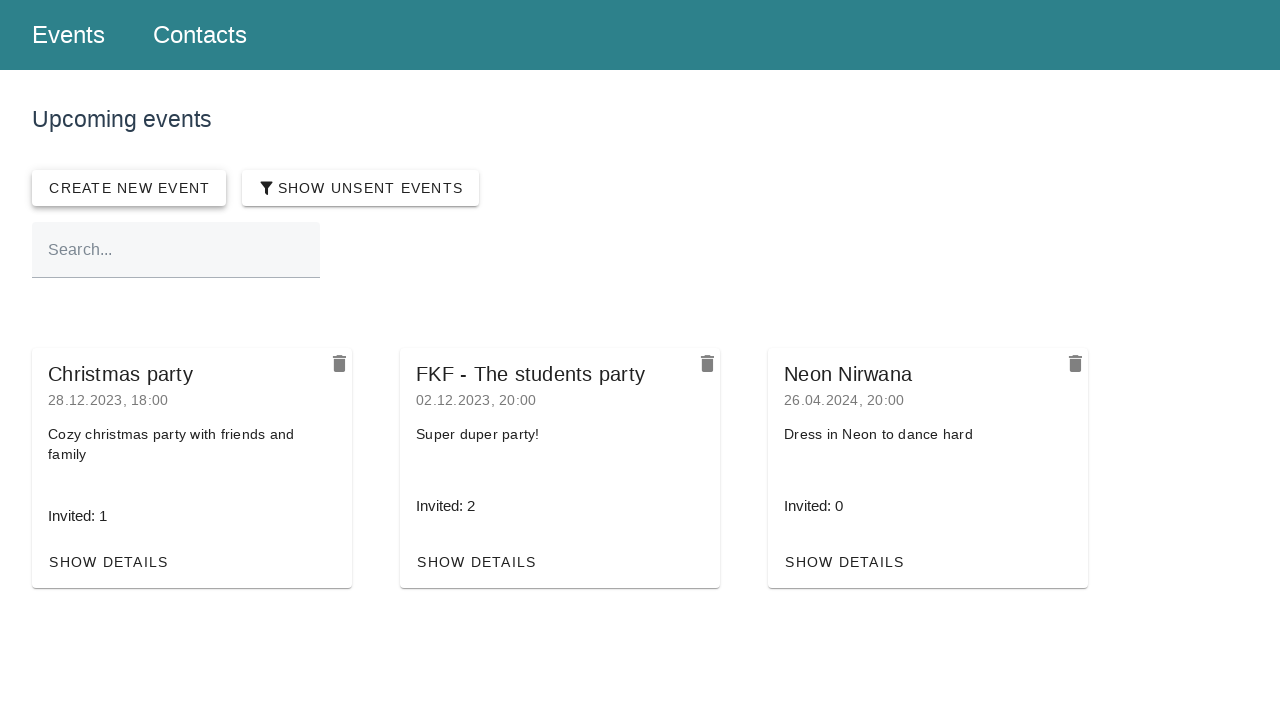

Event card removed from DOM, event deleted successfully
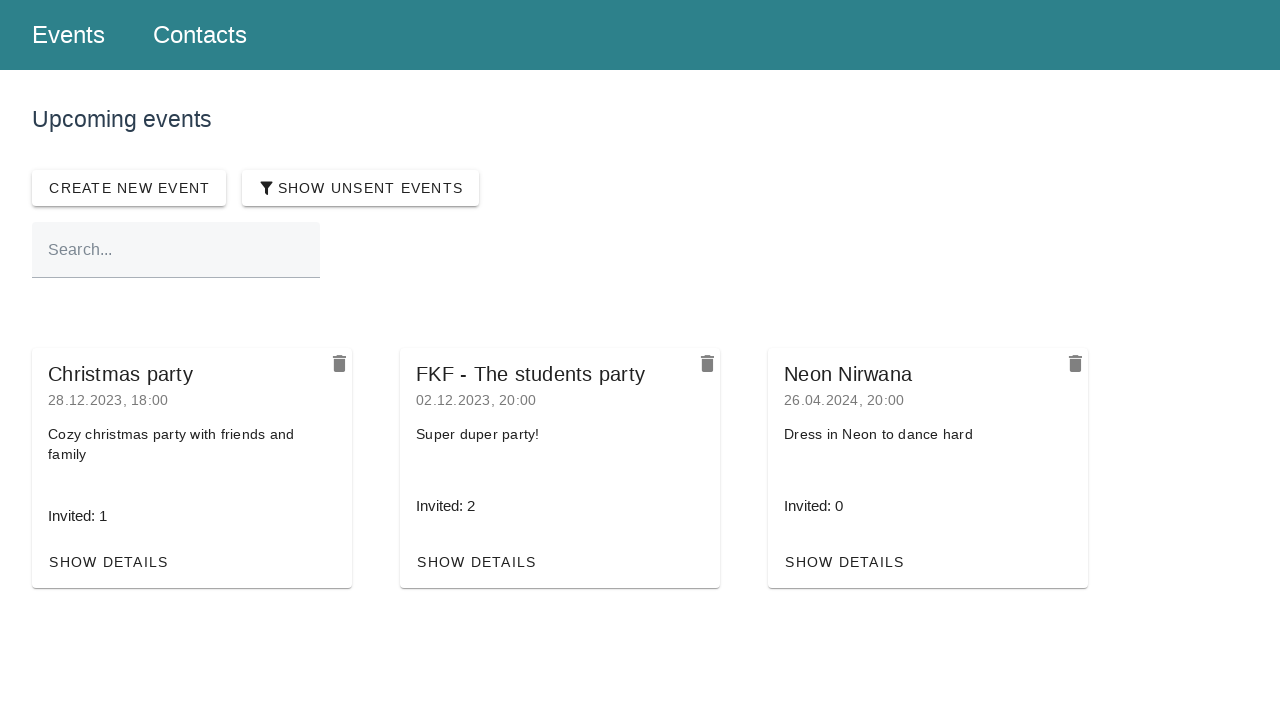

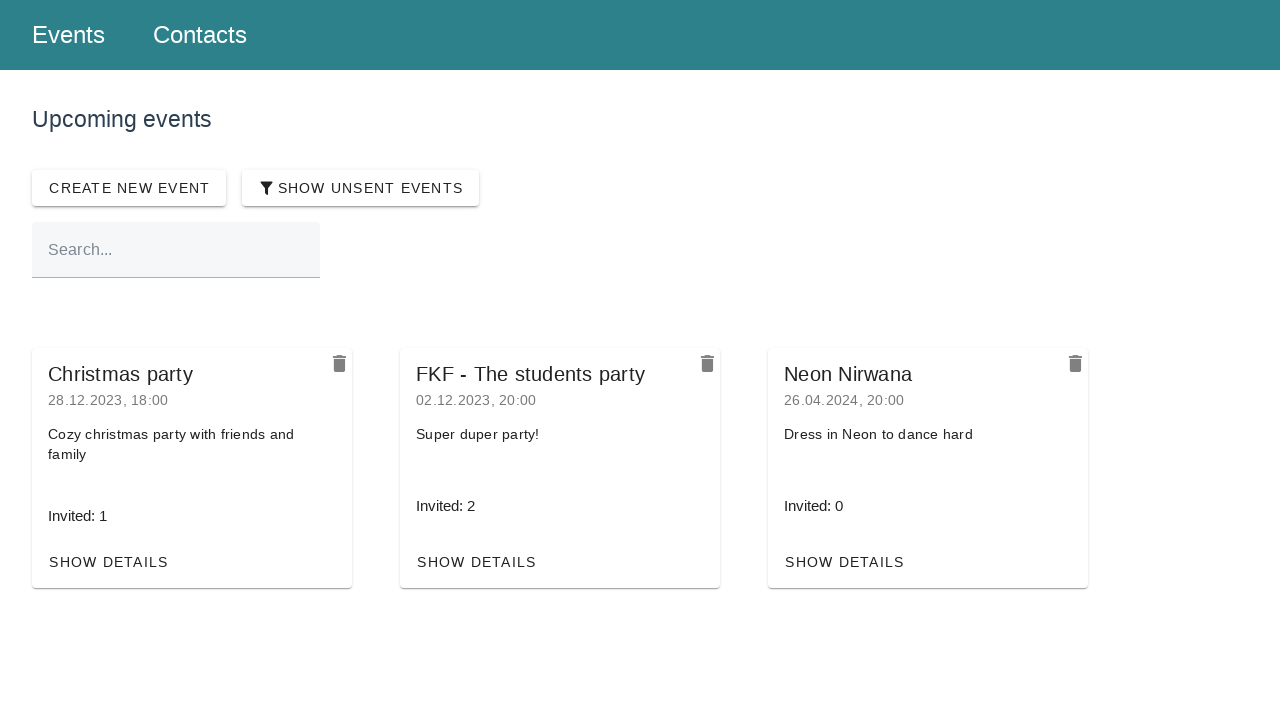